Tests hover functionality by hovering over the first avatar image and verifying that the hidden caption/user information becomes visible.

Starting URL: http://the-internet.herokuapp.com/hovers

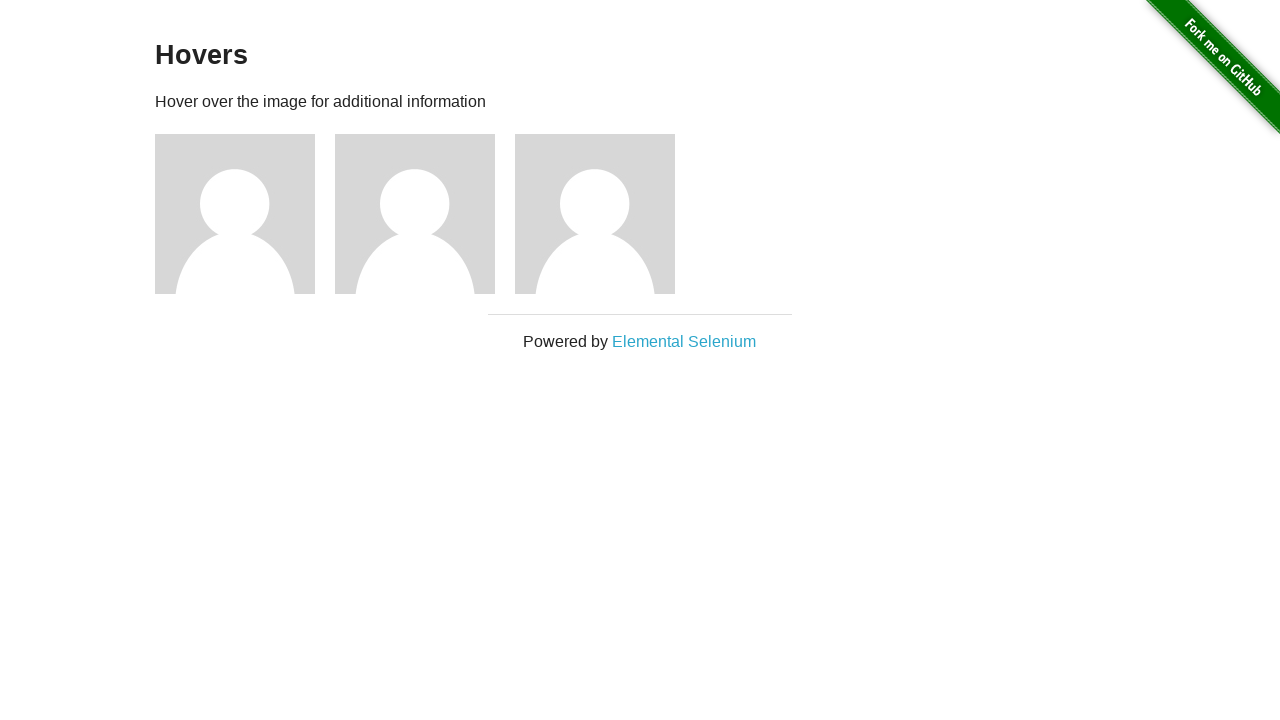

Located the first avatar figure element
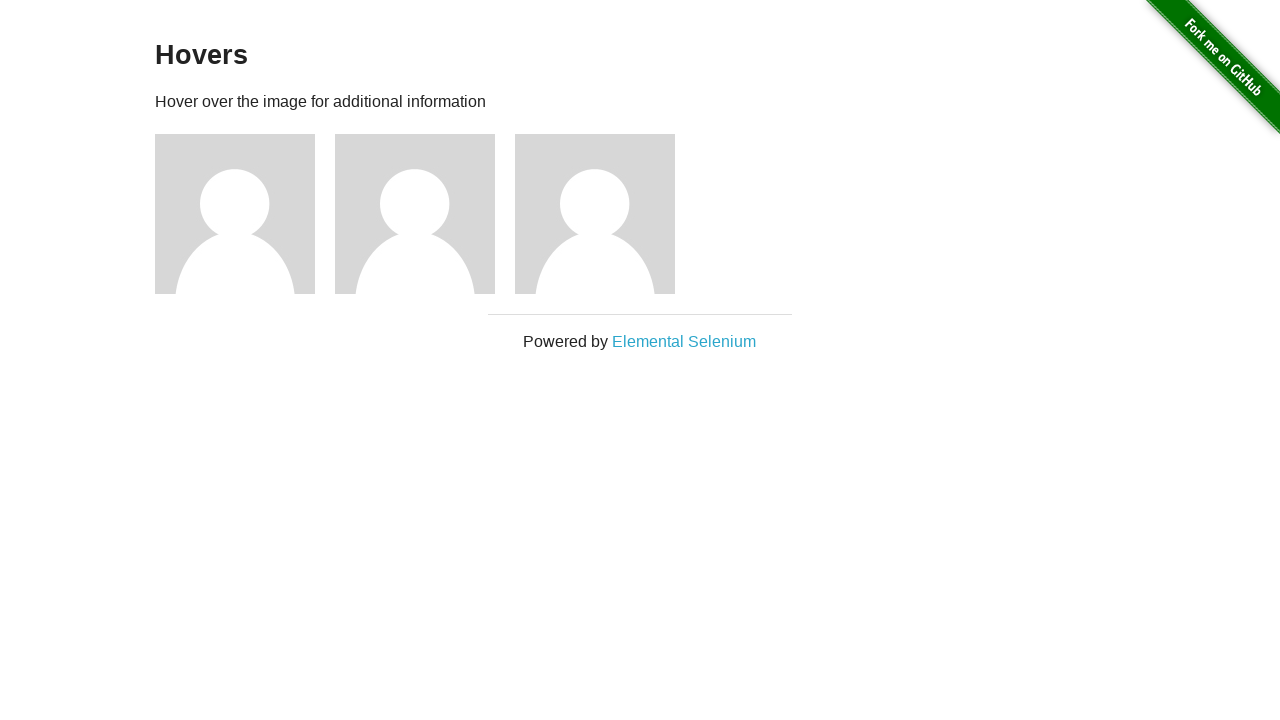

Hovered over the first avatar to trigger hover state at (245, 214) on .figure >> nth=0
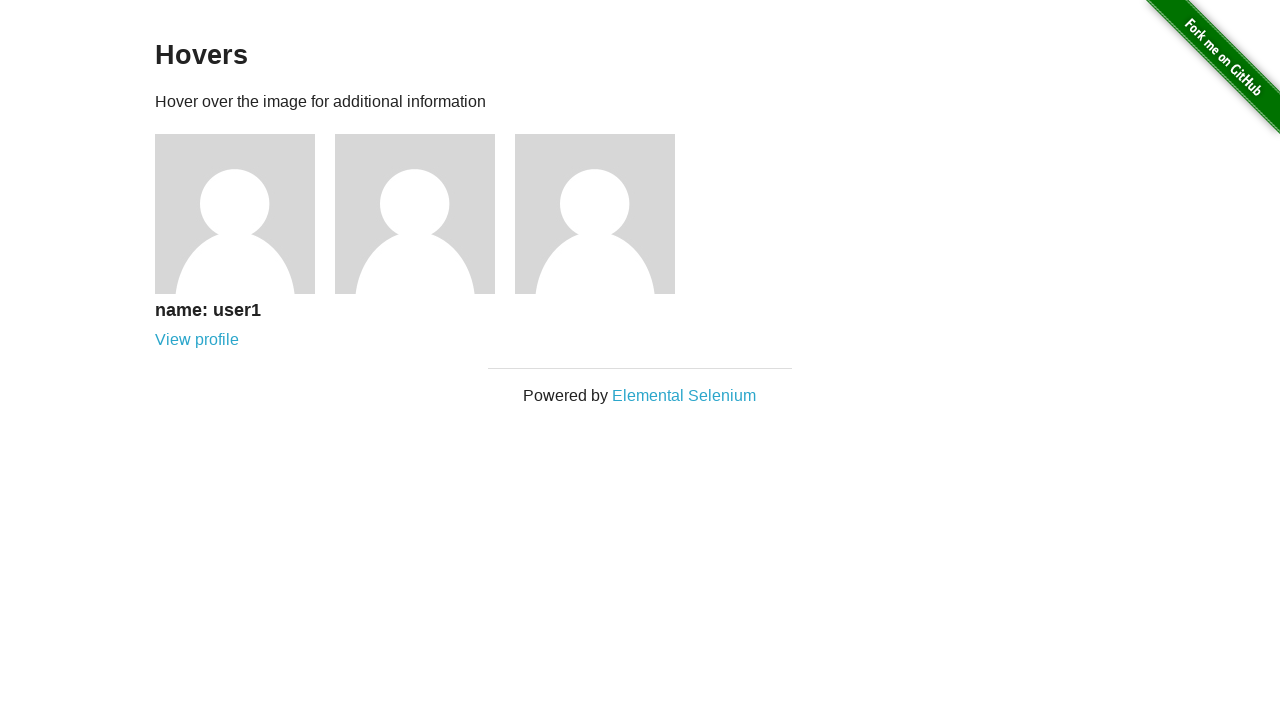

Waited for the caption to become visible
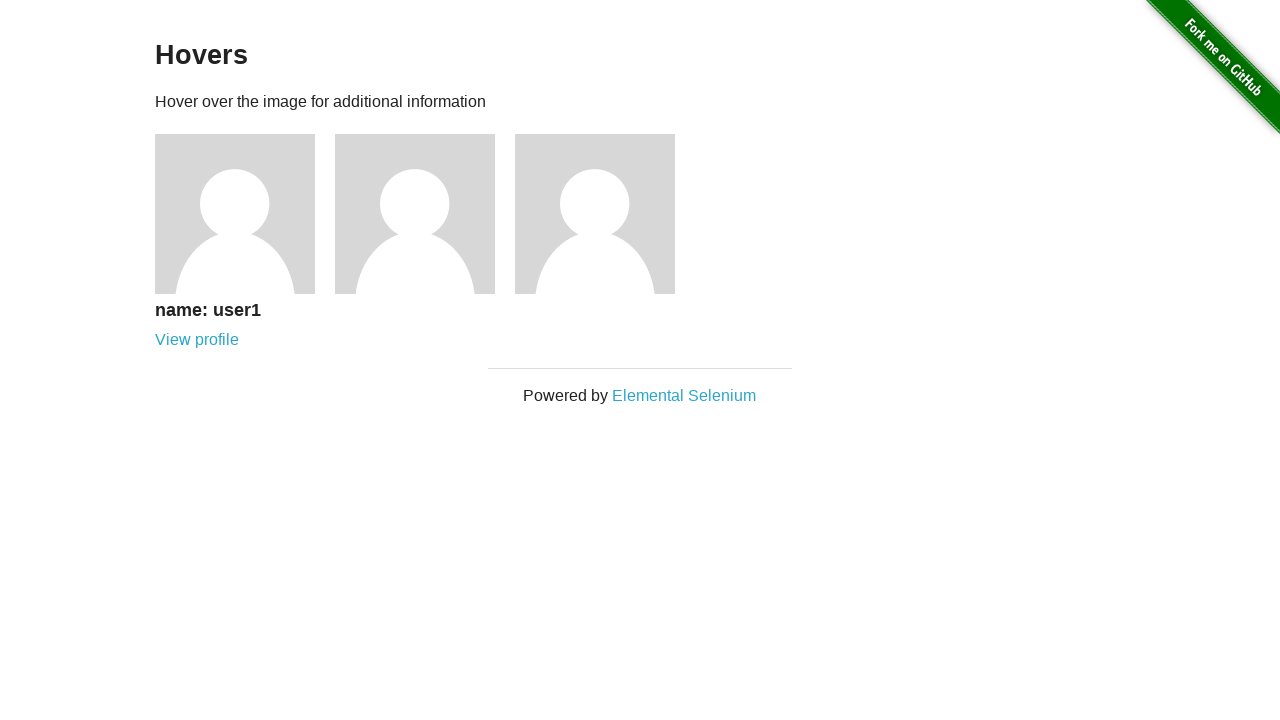

Verified that the caption is visible
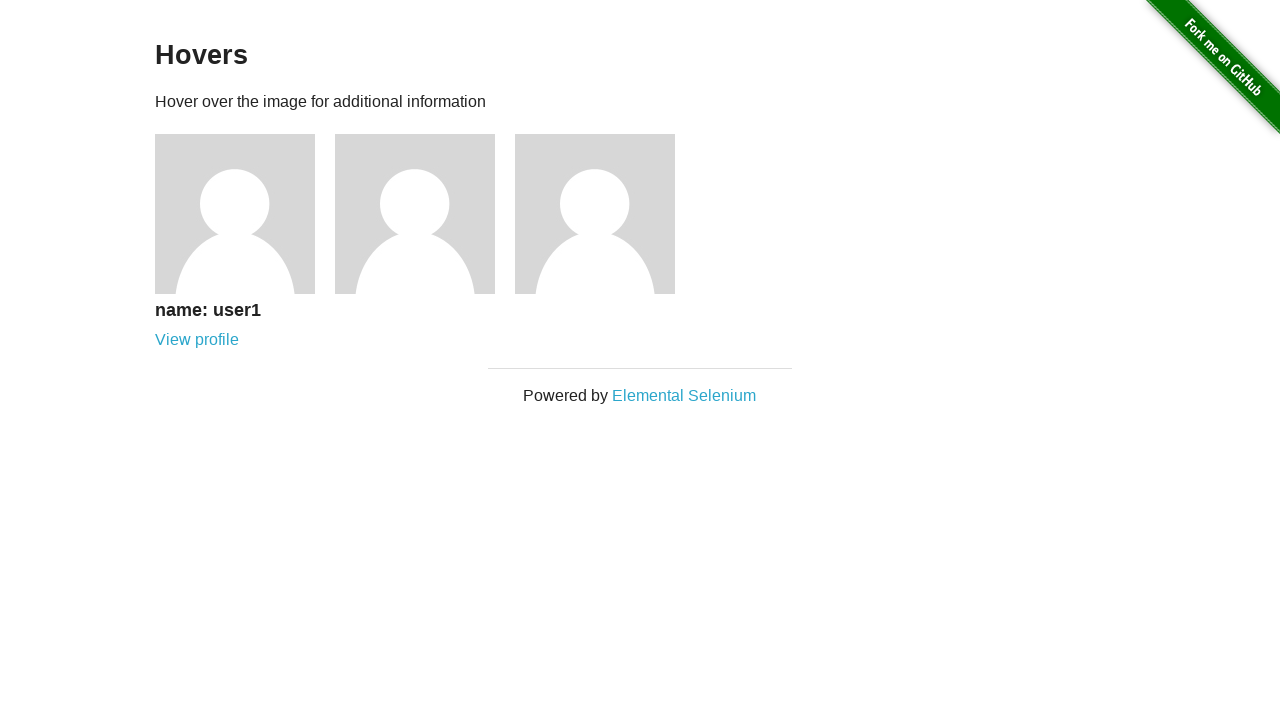

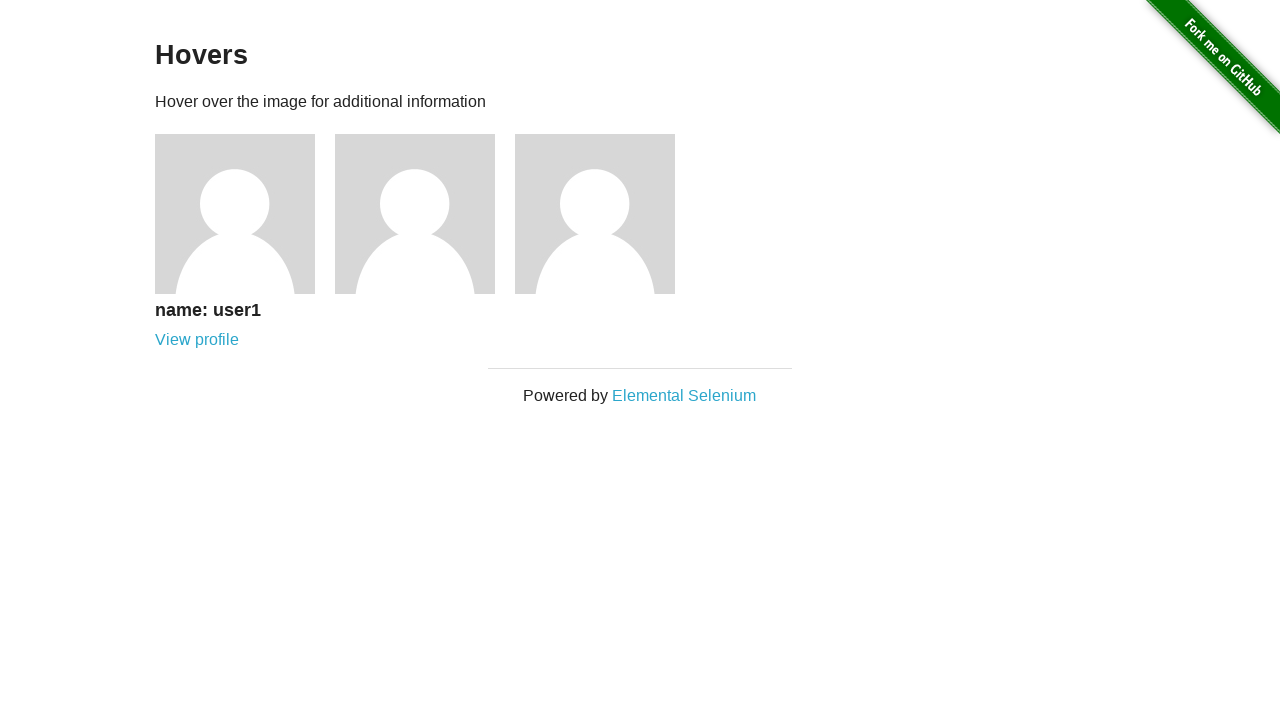